Tests finding a link with dynamically calculated text (based on a math formula), clicking it to navigate to a registration form, then filling out personal information fields (first name, last name, city, country) and submitting the form.

Starting URL: http://suninjuly.github.io/find_link_text

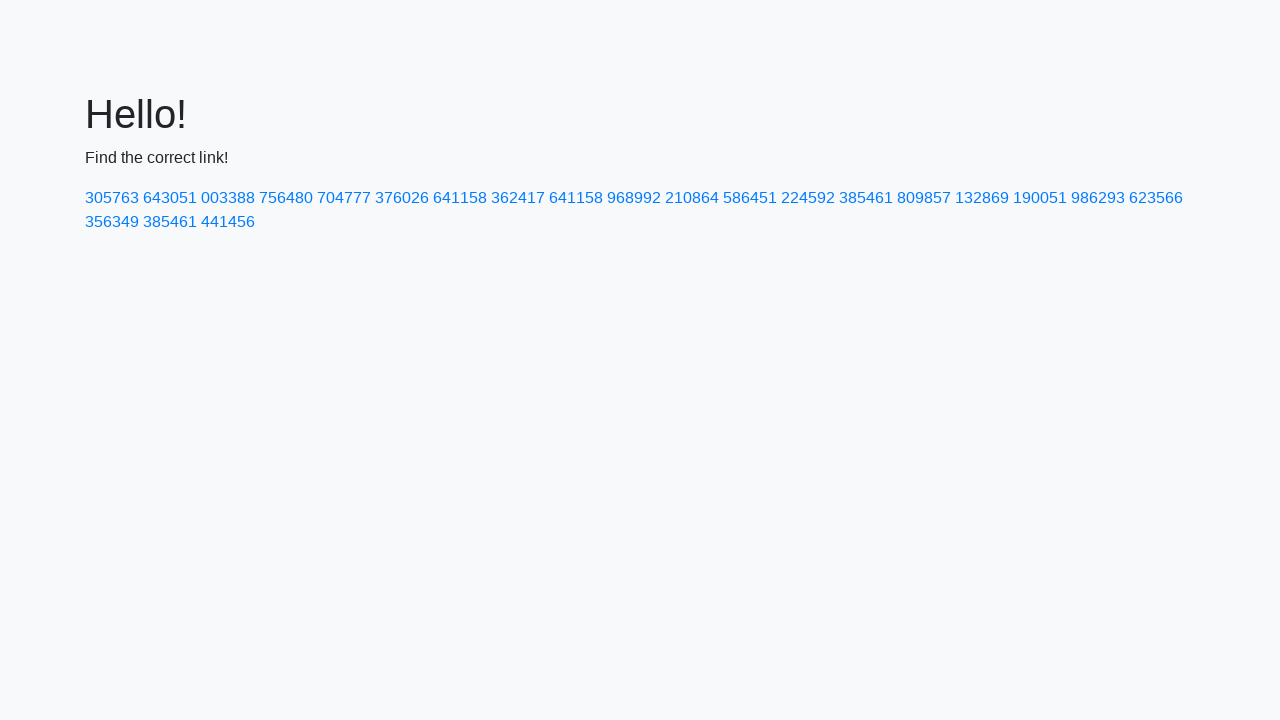

Calculated link text using math formula: 224592
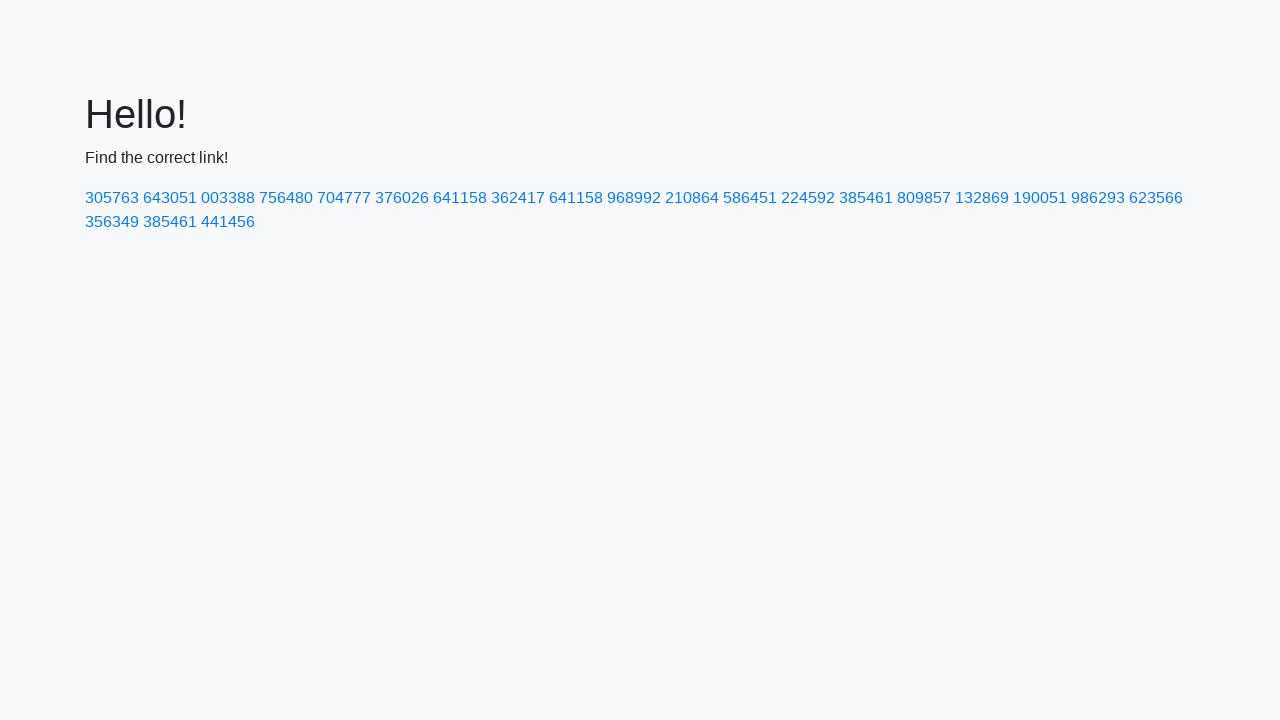

Clicked link with text '224592' to navigate to registration form at (808, 198) on a:text('224592')
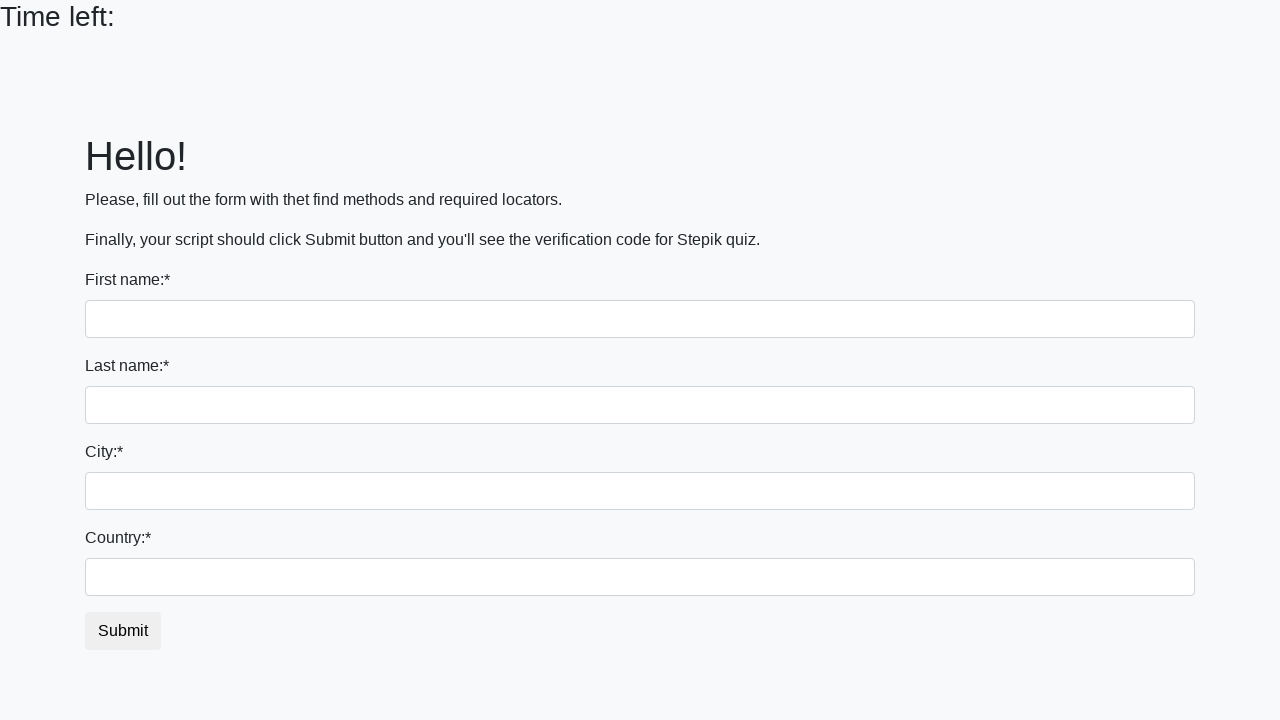

Filled first name field with 'Ivan' on input
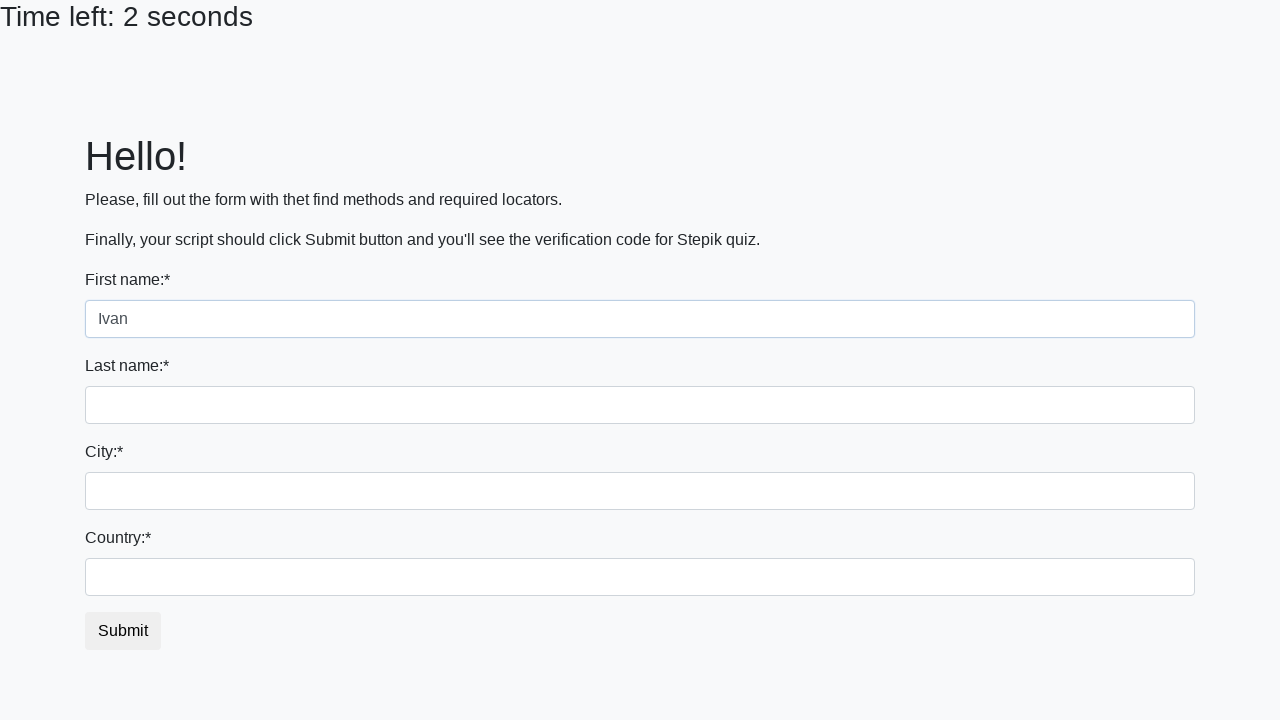

Filled last name field with 'Petrov' on input[name='last_name']
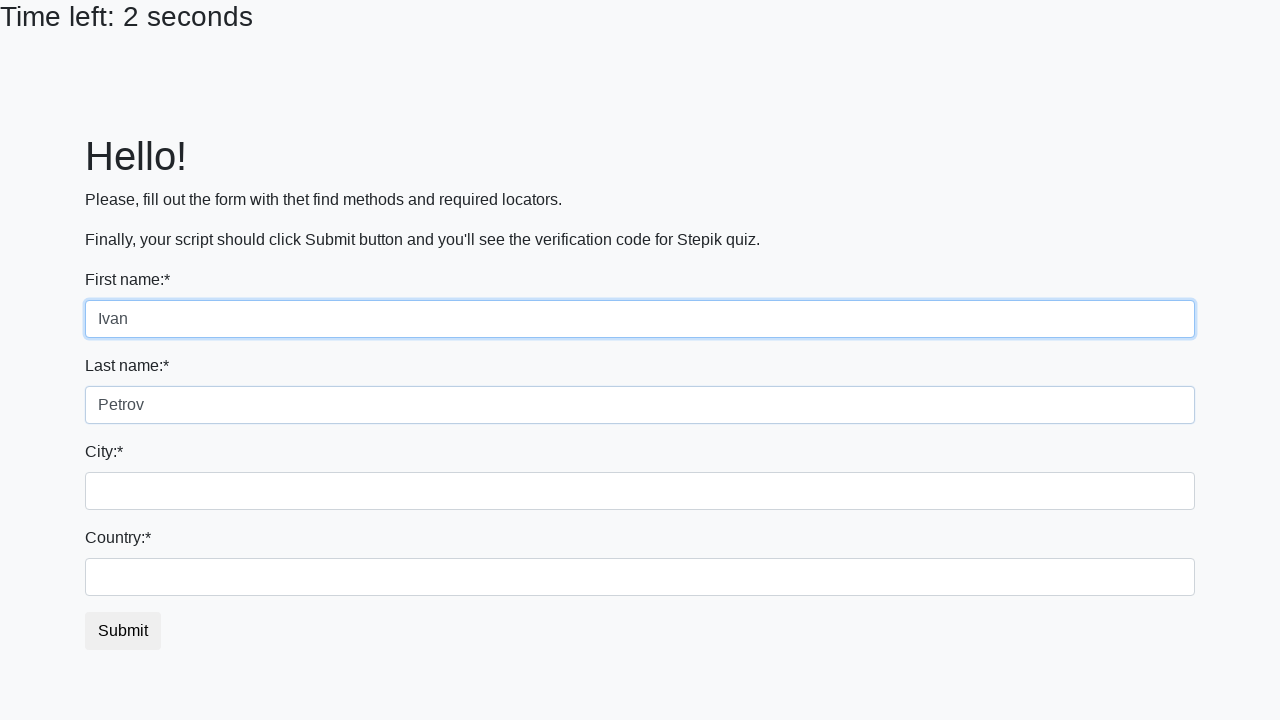

Filled city field with 'Smolensk' on .city
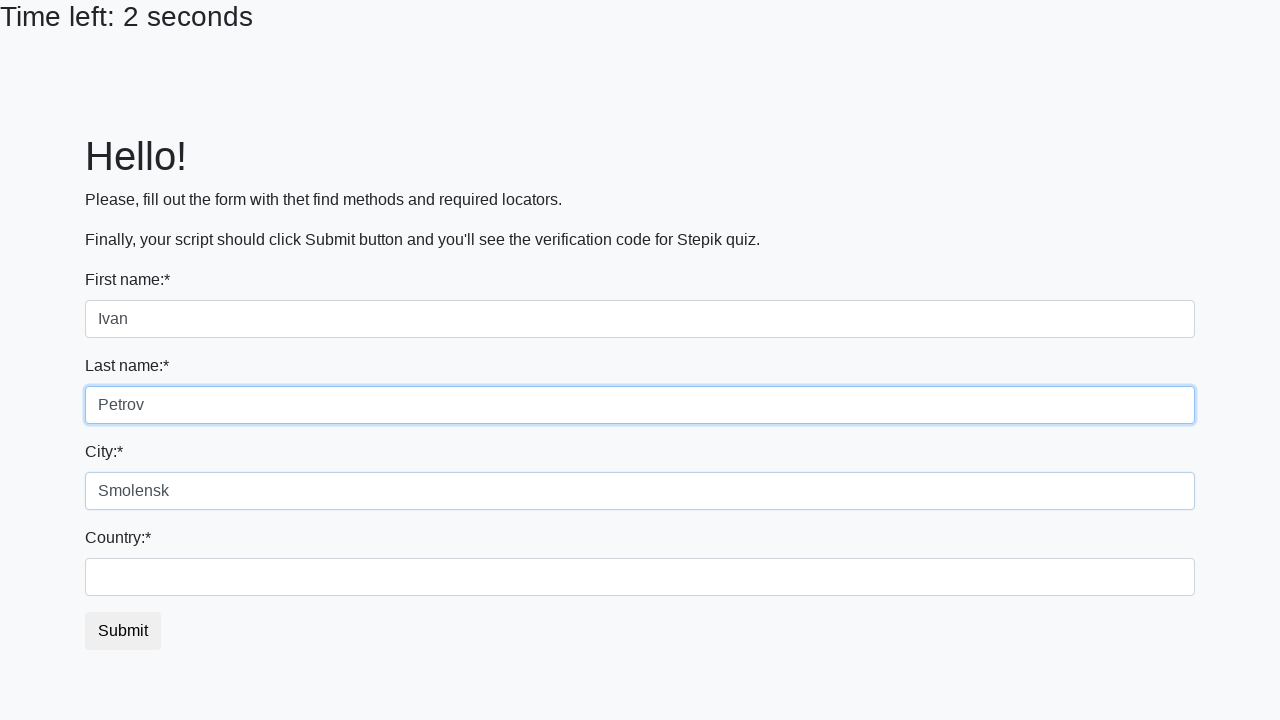

Filled country field with 'Russia' on #country
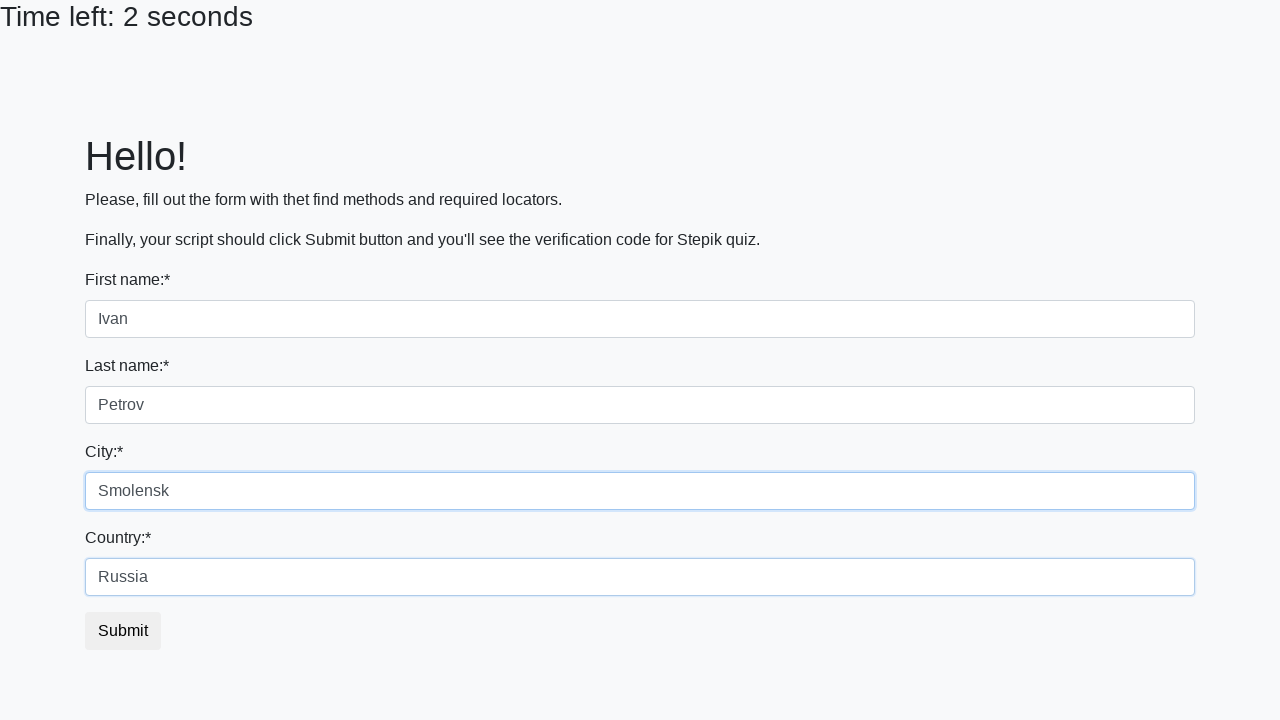

Clicked submit button to complete registration at (123, 631) on button.btn
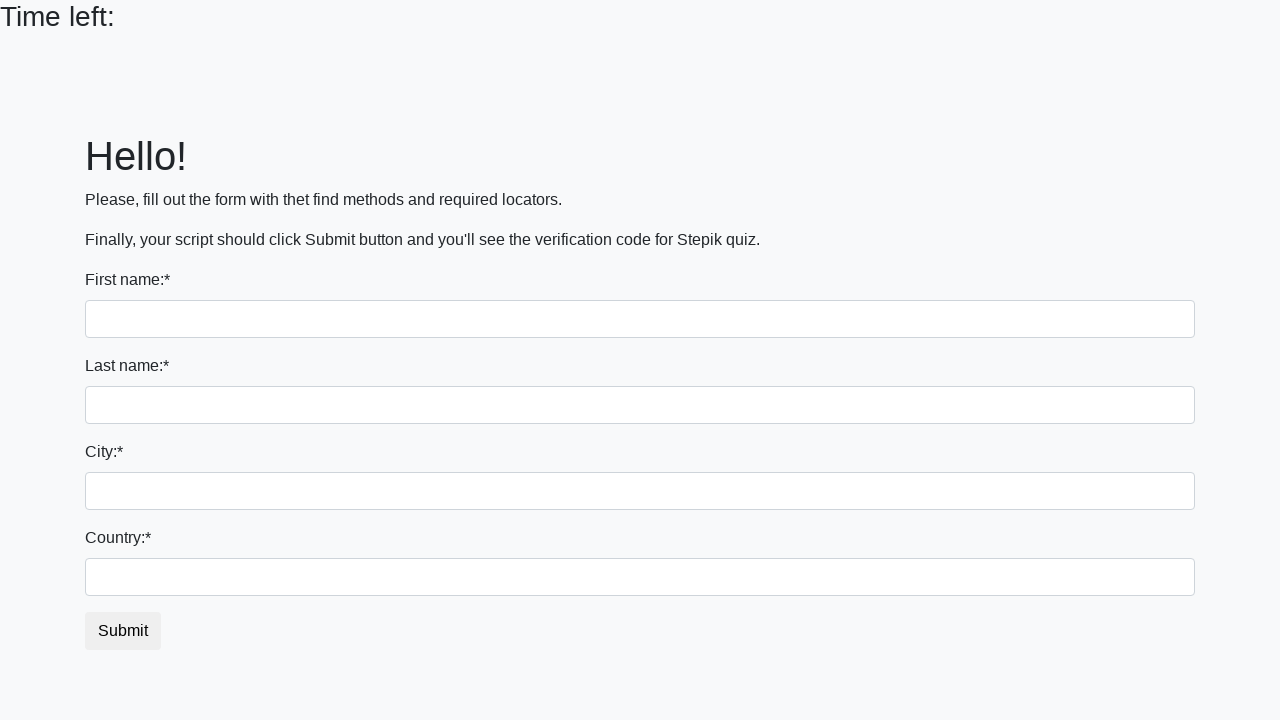

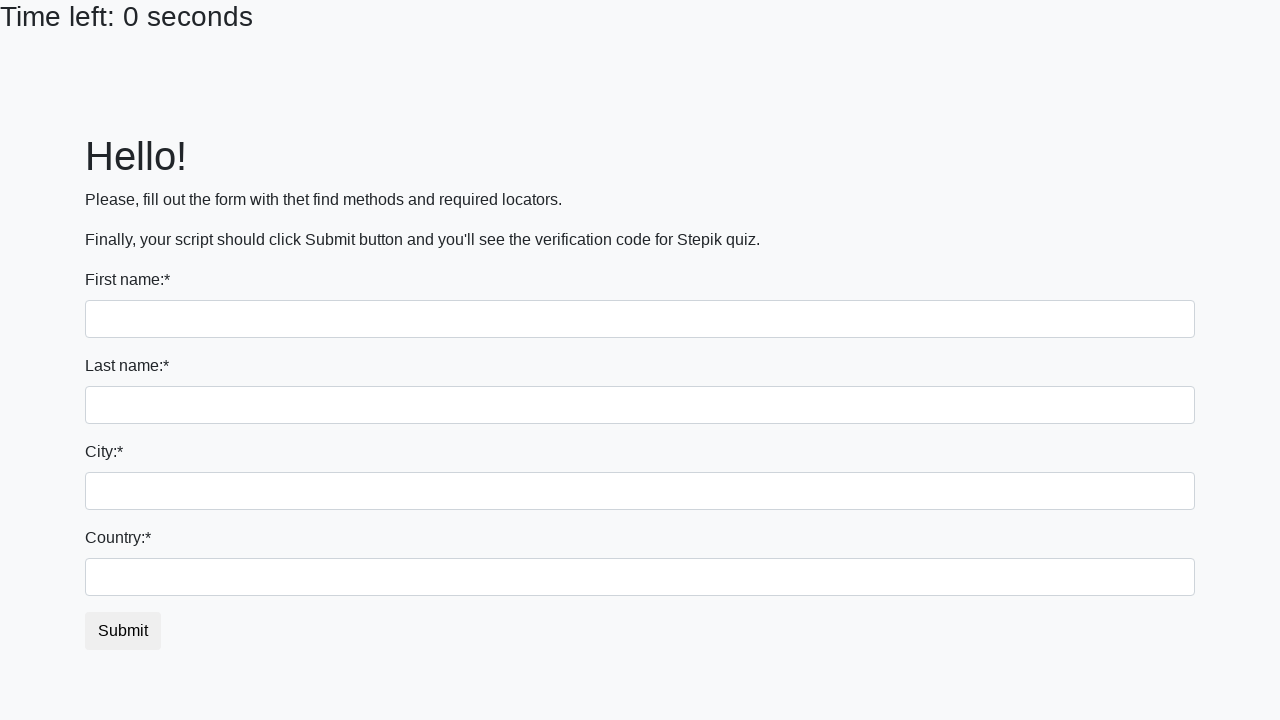